Tests that clicking the Contact nav link opens a modal with the title "New message"

Starting URL: https://www.demoblaze.com/

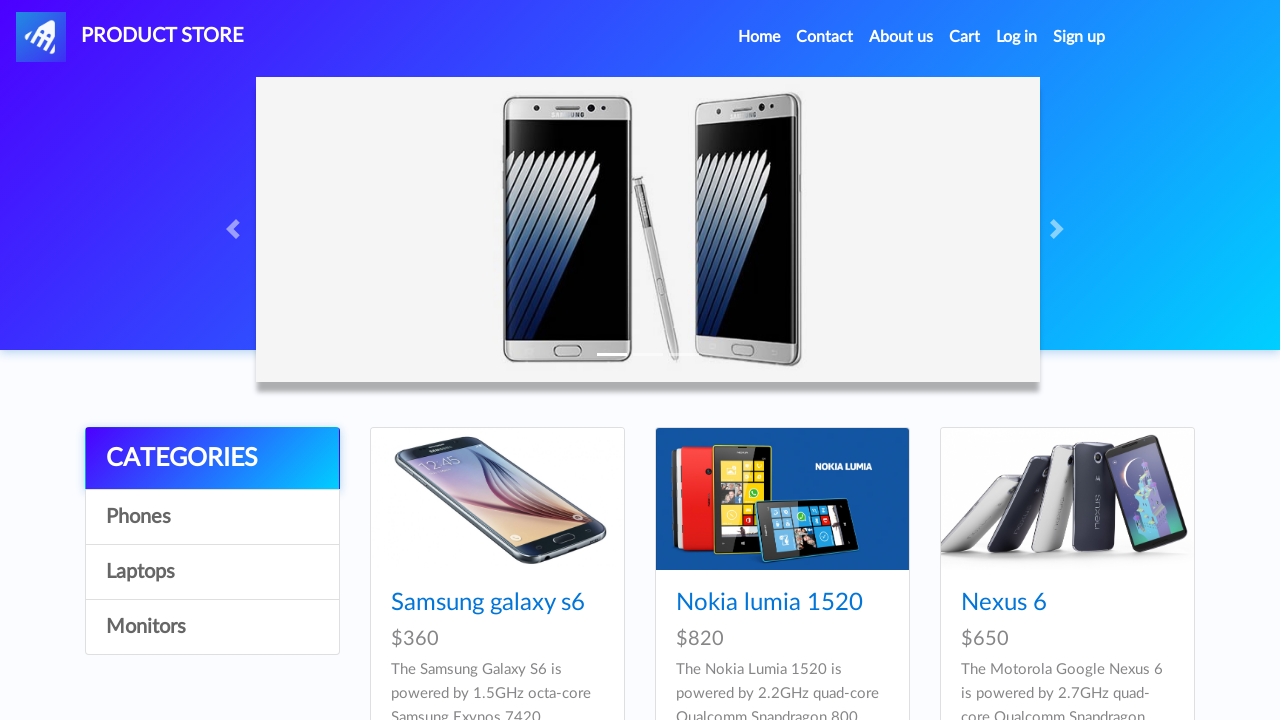

Clicked Contact nav link at (825, 37) on li.nav-item:nth-child(2) > a:nth-child(1)
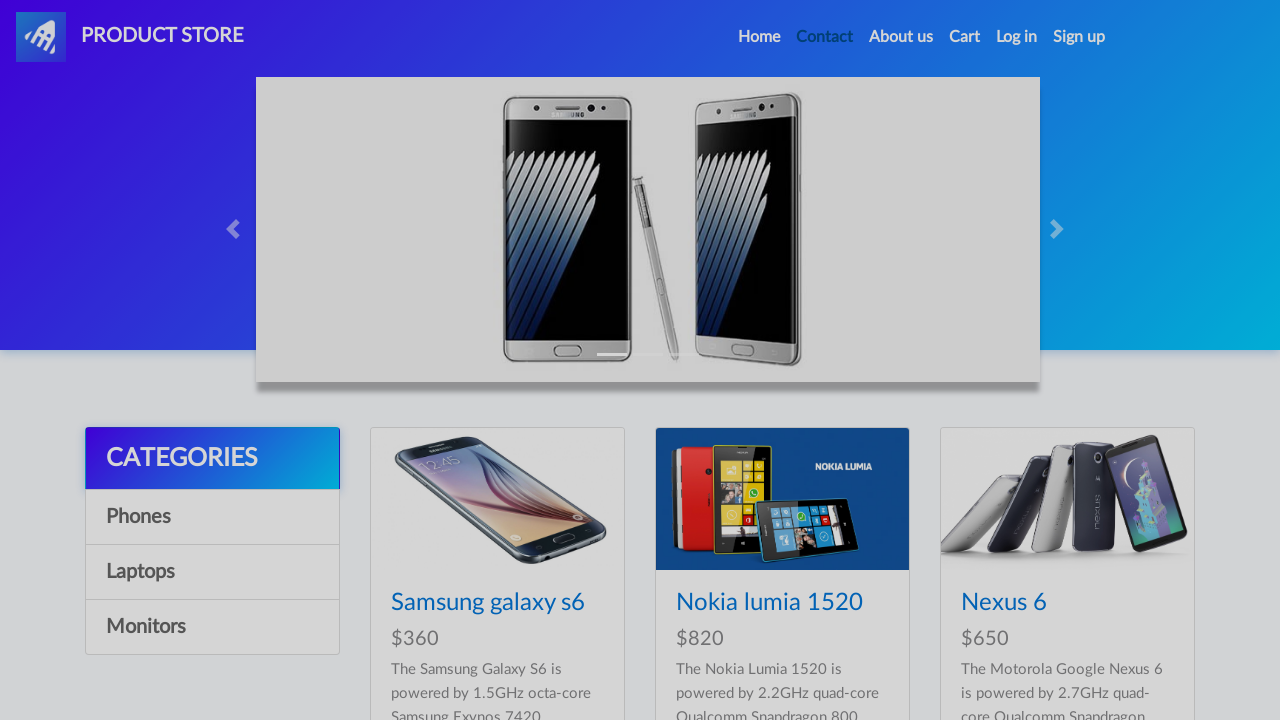

Modal with title element appeared
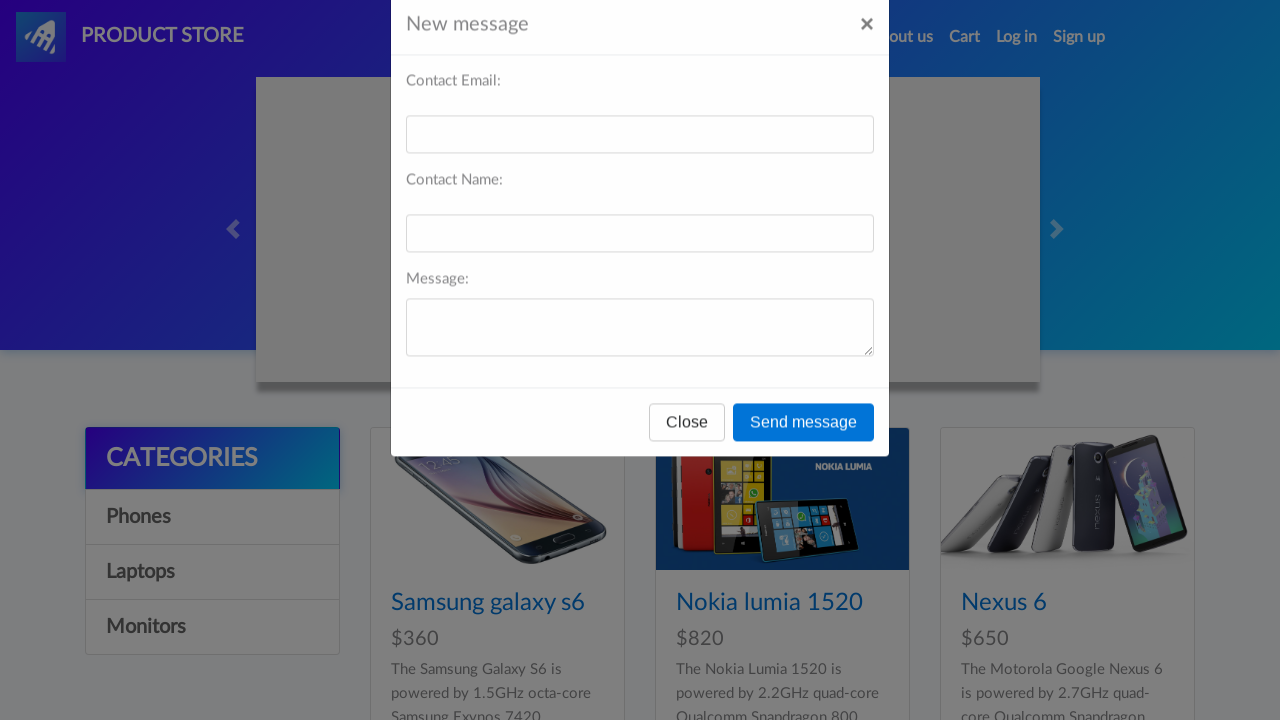

Located modal title element
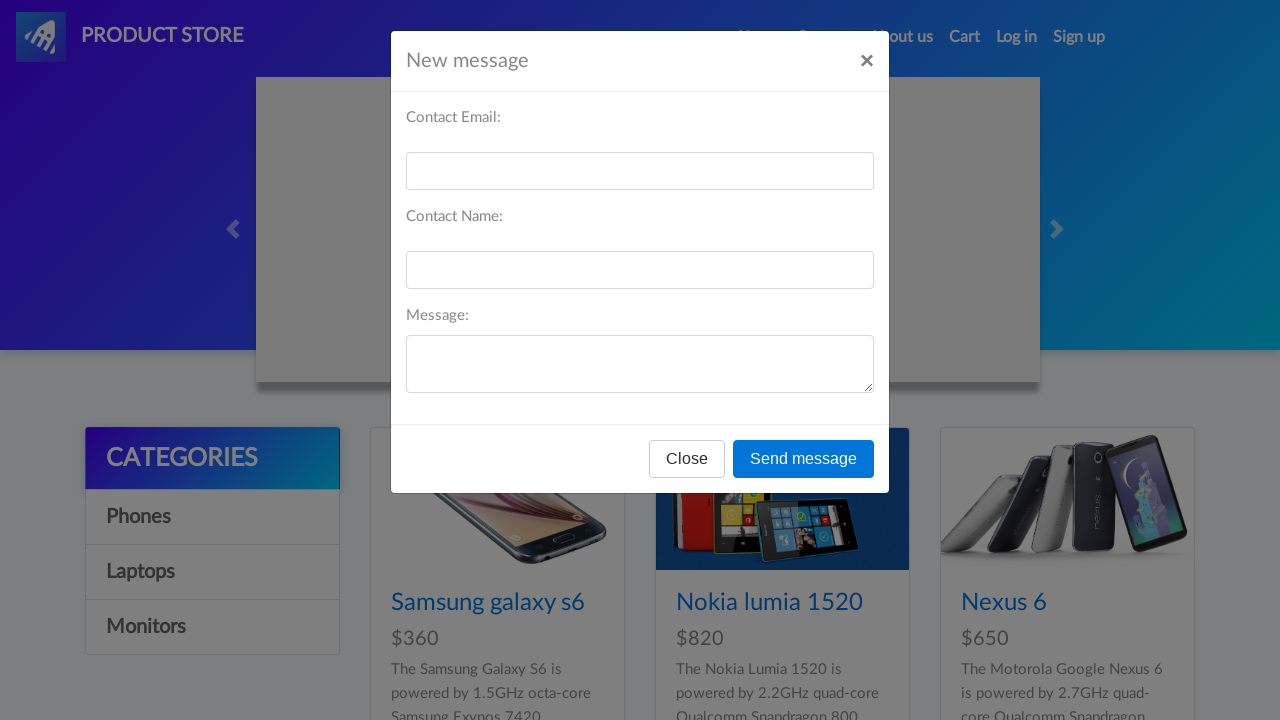

Verified modal title is 'New message'
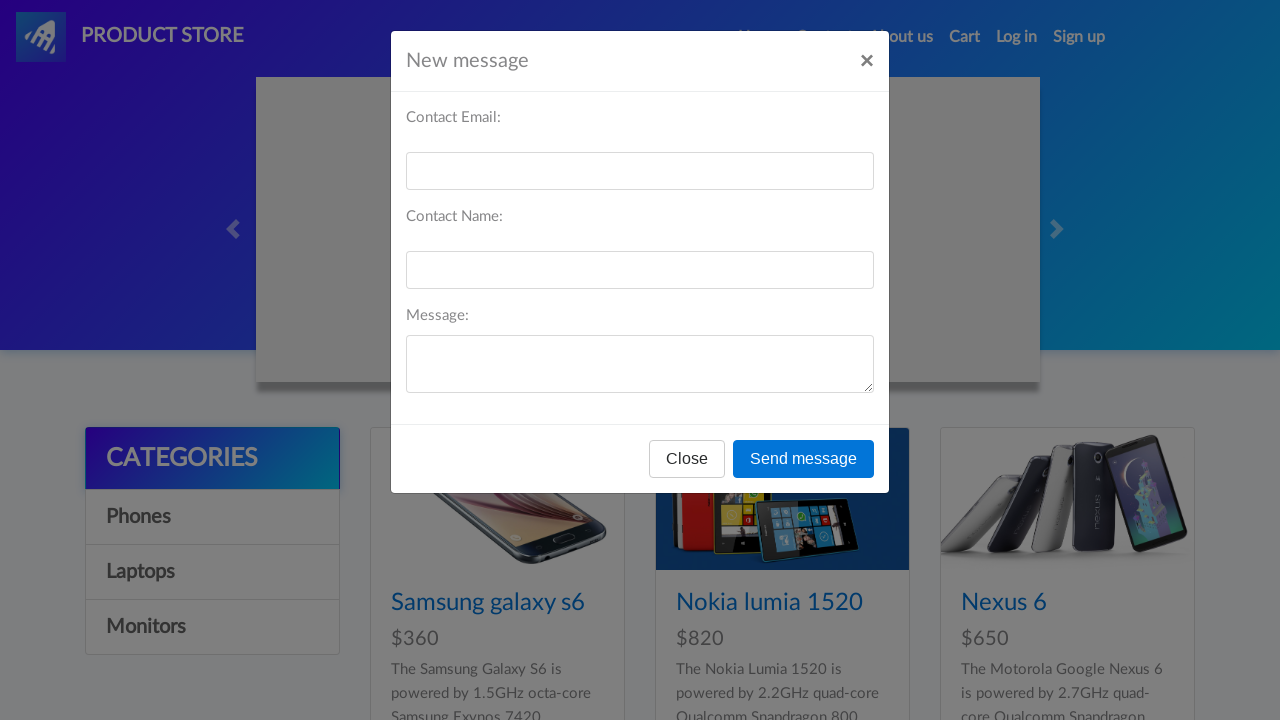

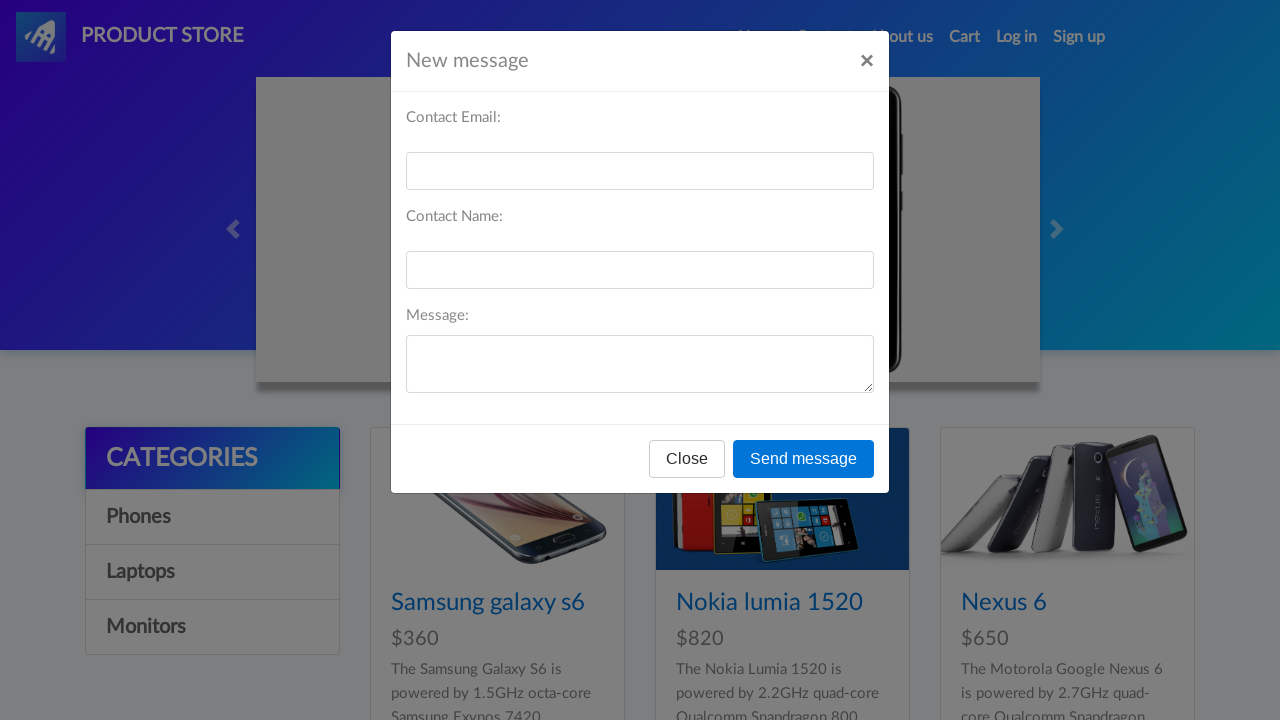